Tests the search functionality with extremely long text input

Starting URL: https://www.labirint.ru

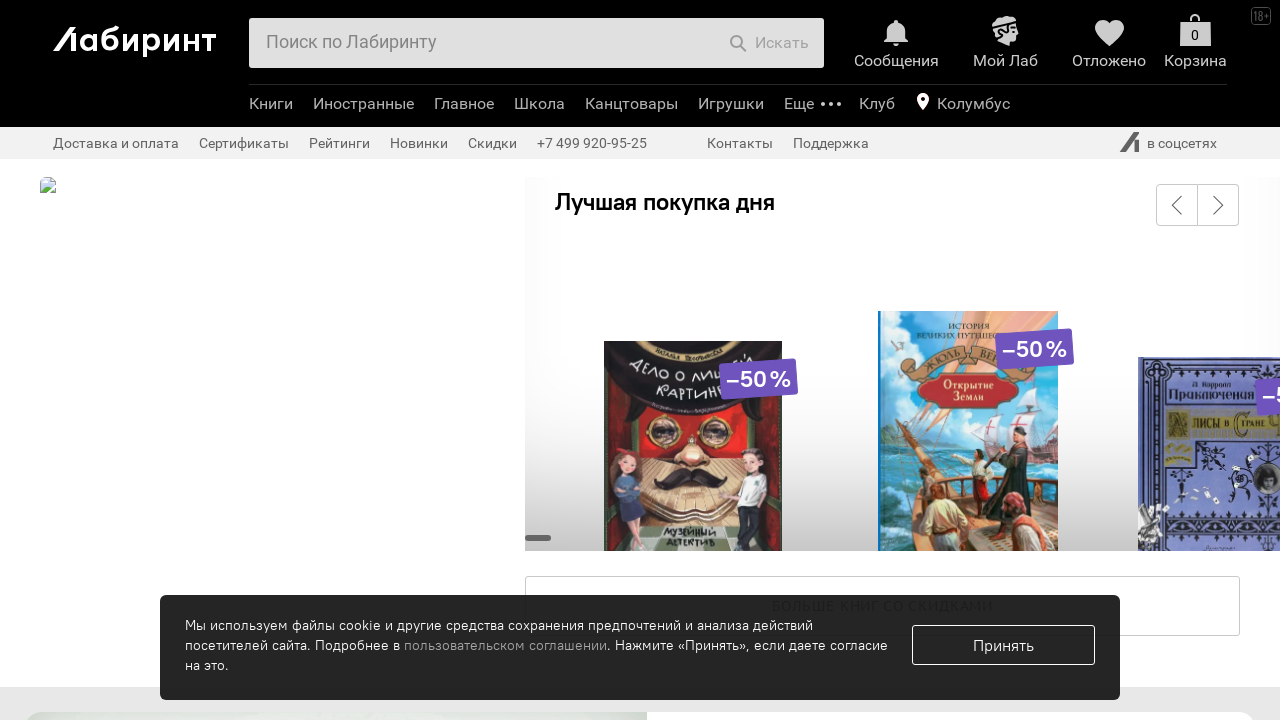

Filled search field with extremely long text (19000 characters) on #search-field
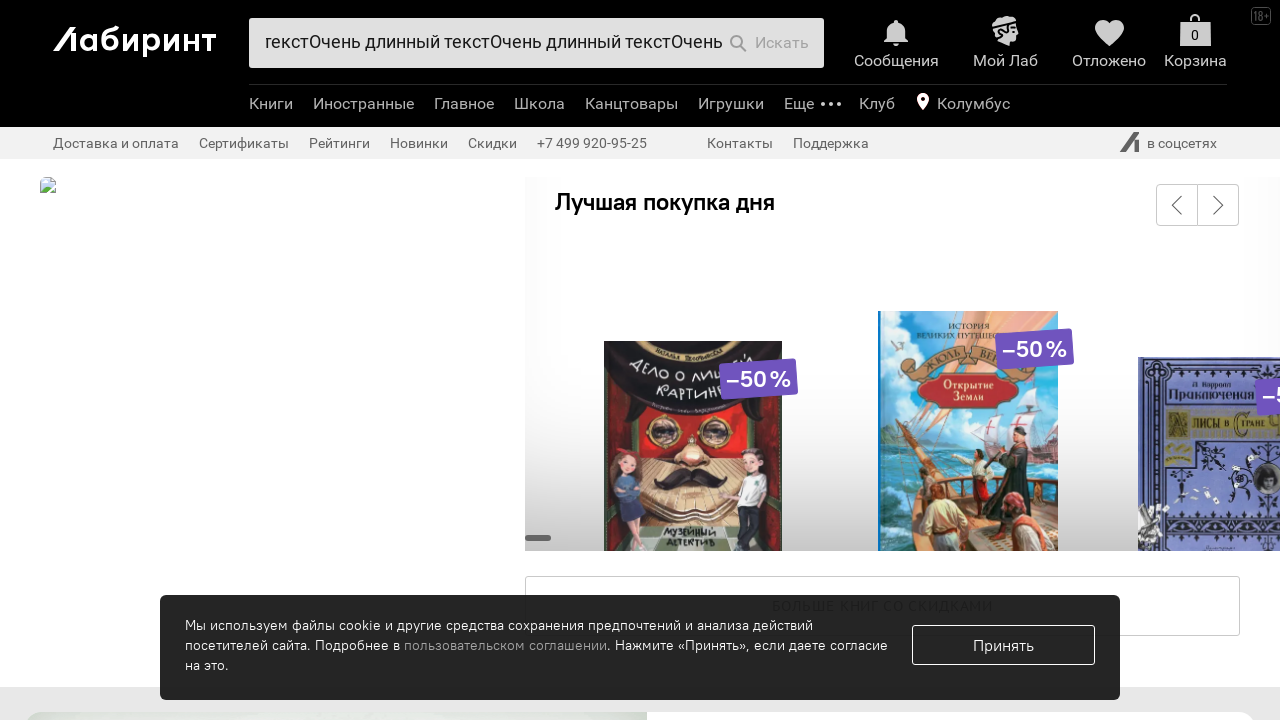

Pressed Enter to submit search with long text input on #search-field
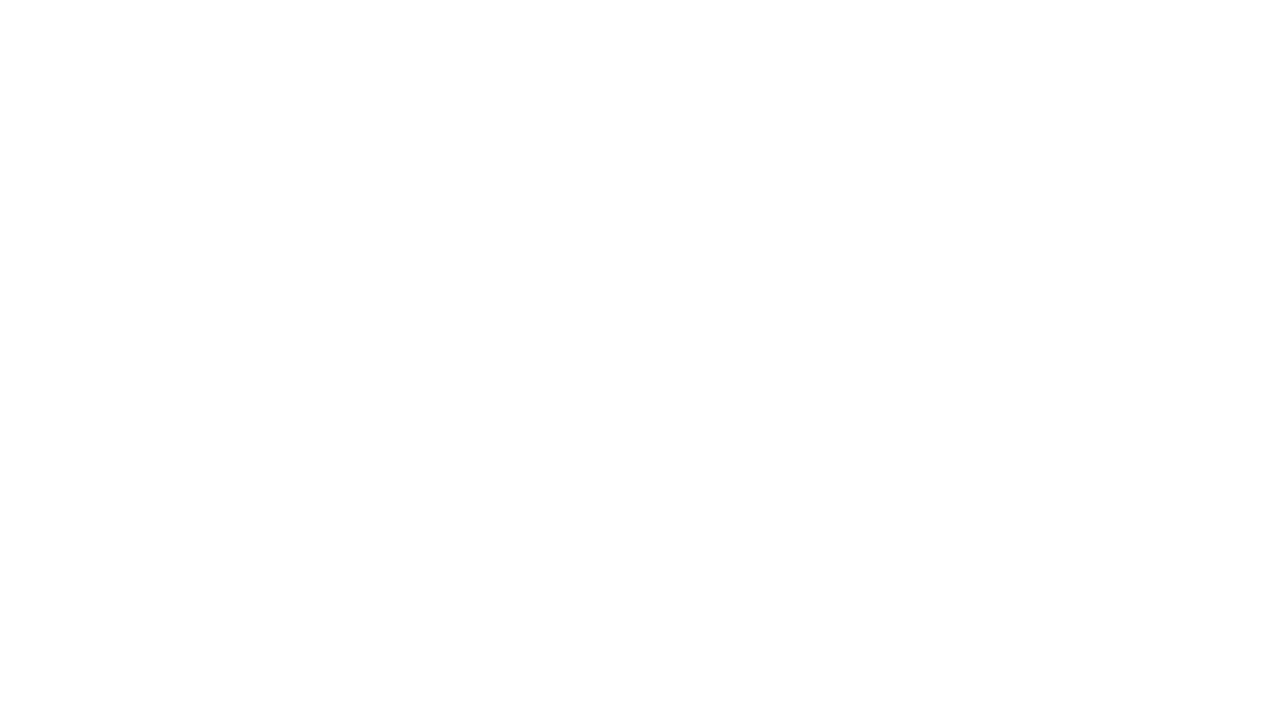

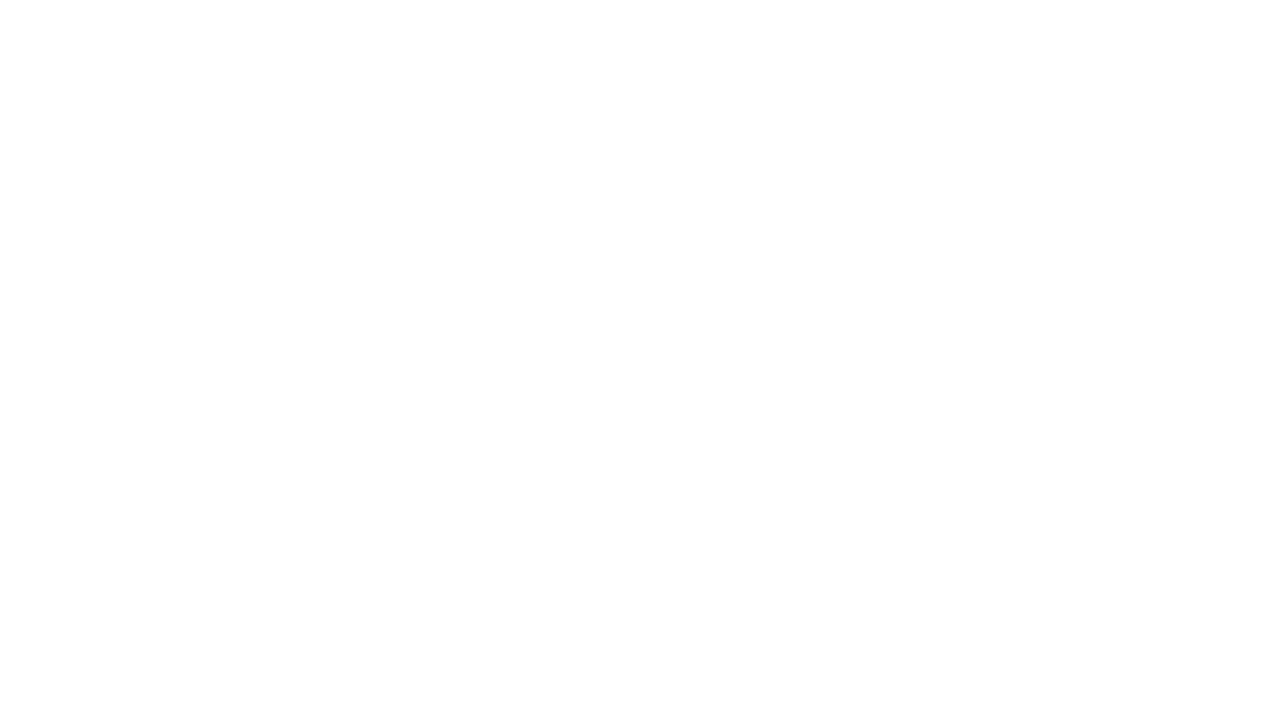